Tests the notification message functionality by clicking on the Notification Message link and then clicking the "Click here" link to trigger a notification

Starting URL: https://practice.expandtesting.com/

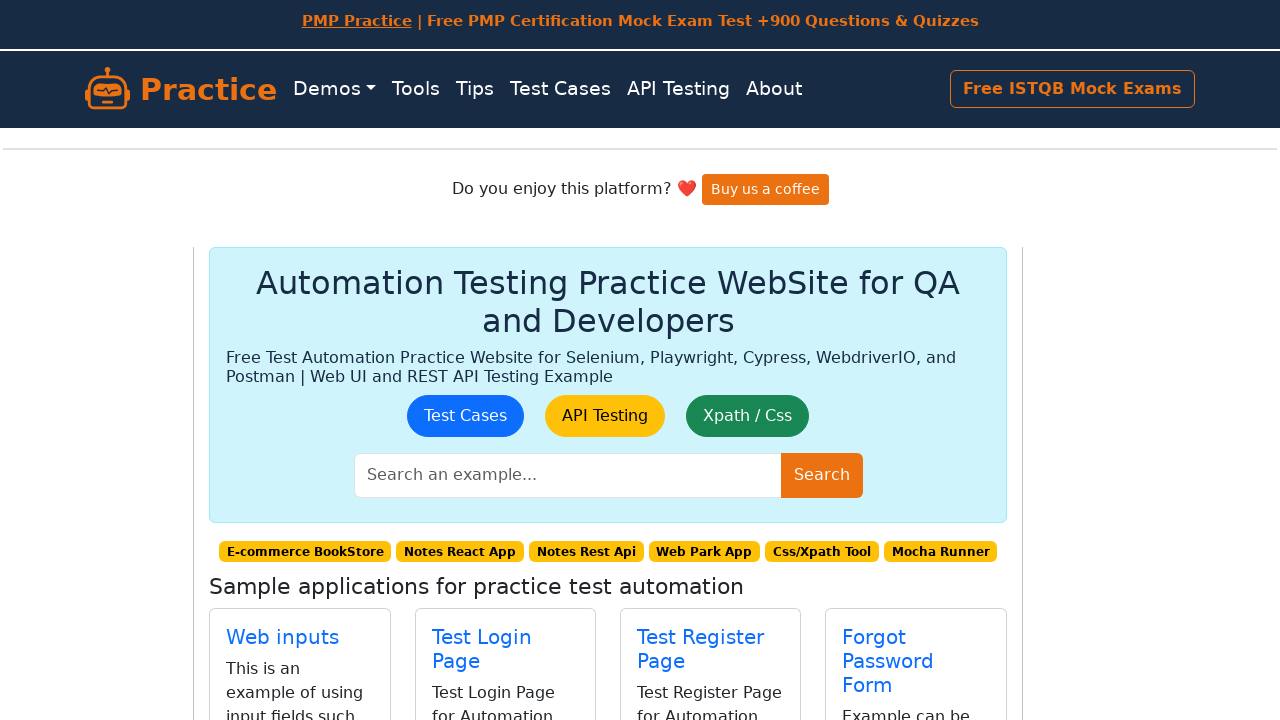

Clicked on the Notification Message link at (490, 388) on internal:role=link[name="Notification Message"i]
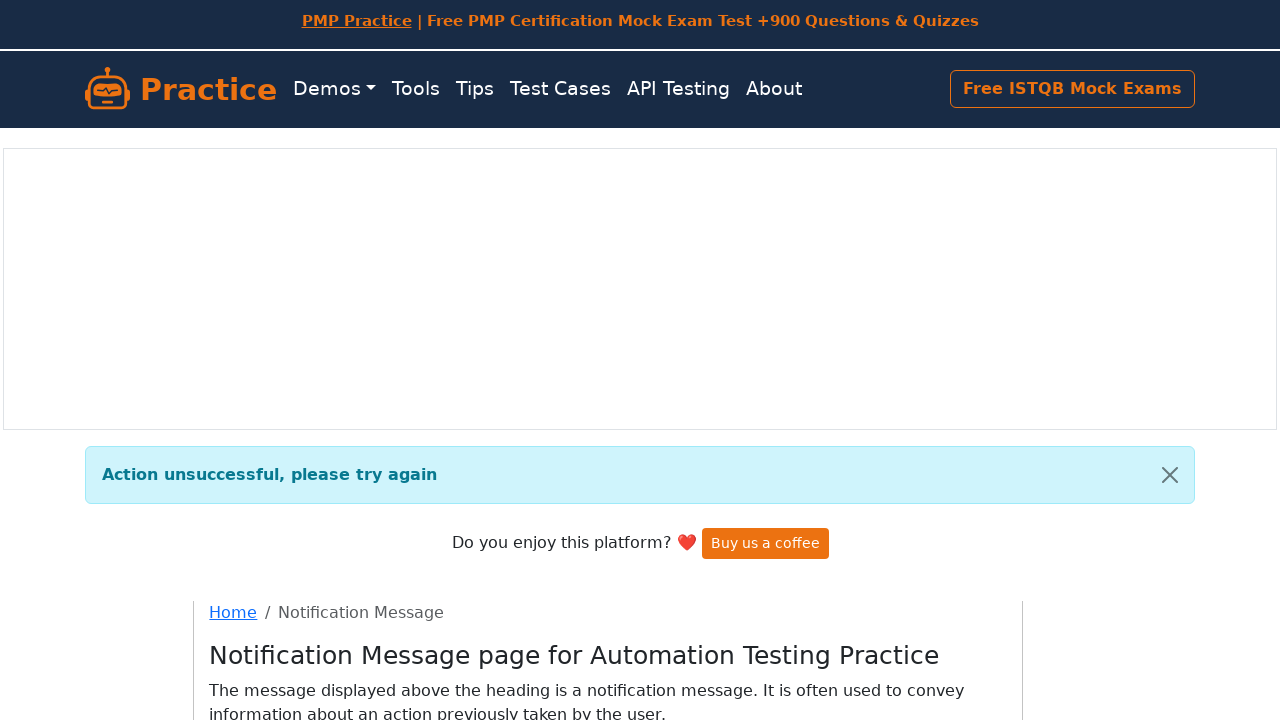

Clicked on the 'Click here' link to trigger notification at (249, 400) on internal:role=link[name="Click here"i]
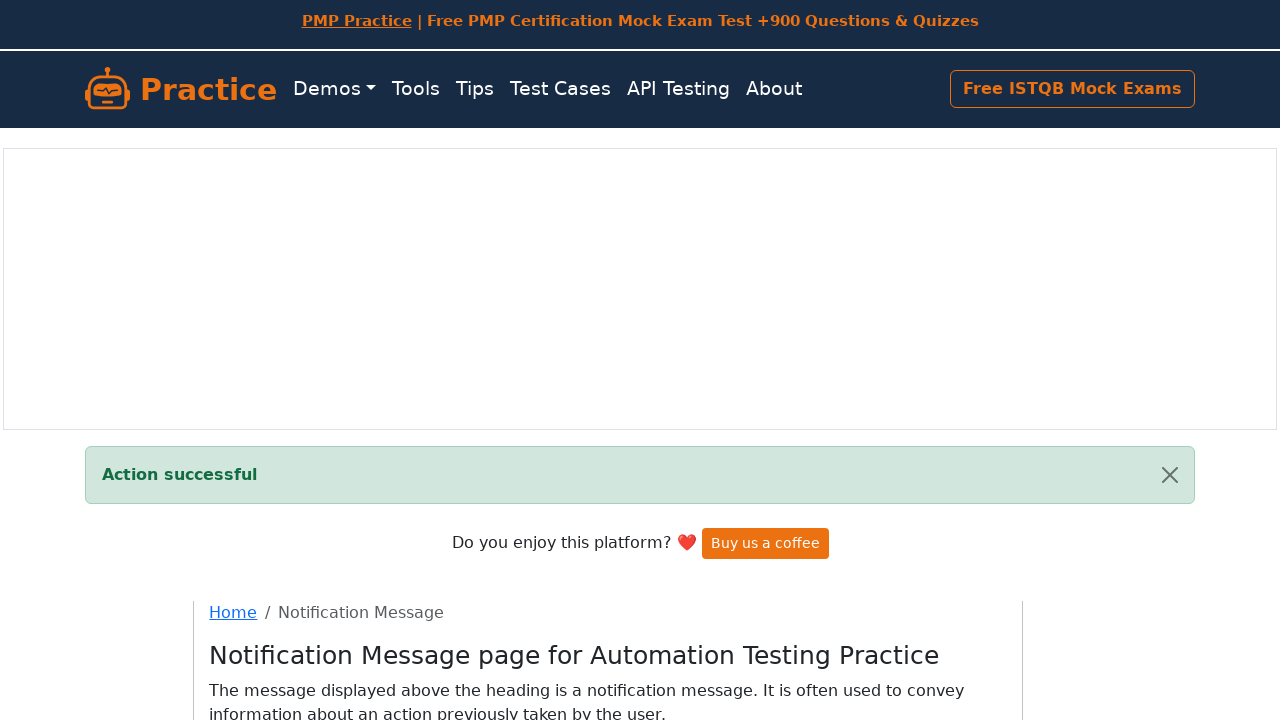

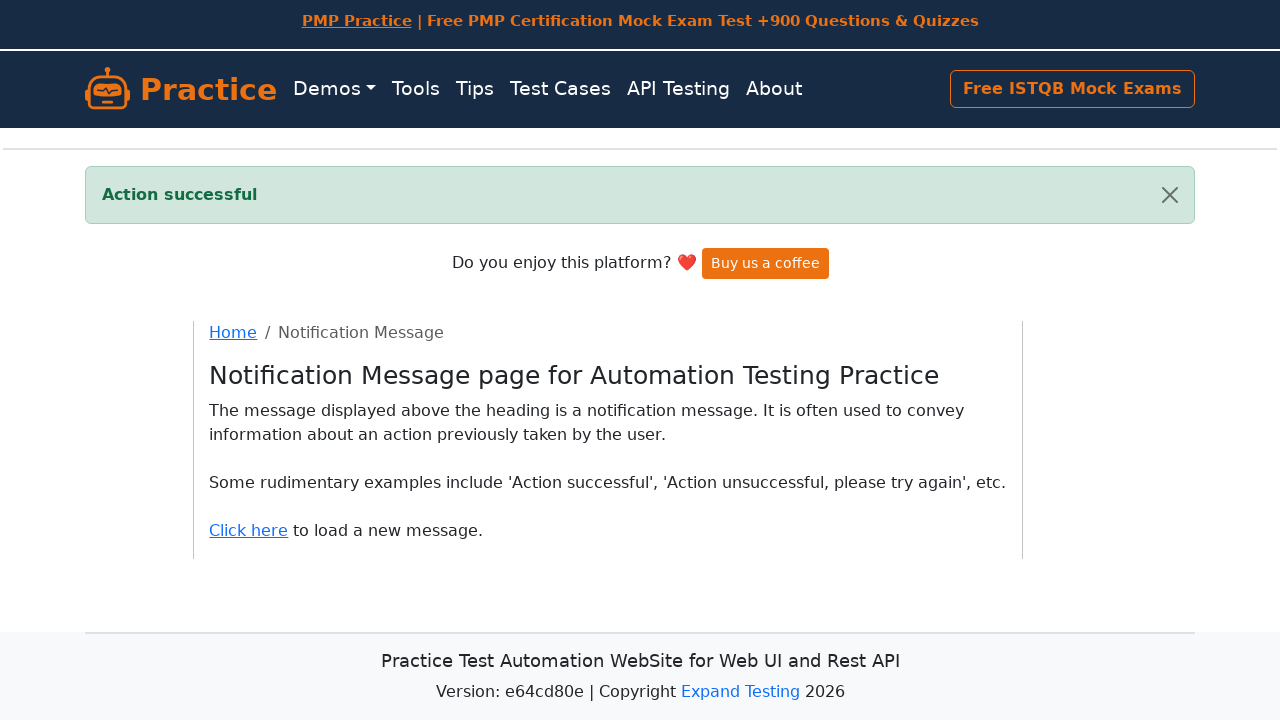